Tests JavaScript confirm alert functionality by clicking a button to trigger the alert, then accepting (clicking OK) the confirm dialog.

Starting URL: https://v1.training-support.net/selenium/javascript-alerts

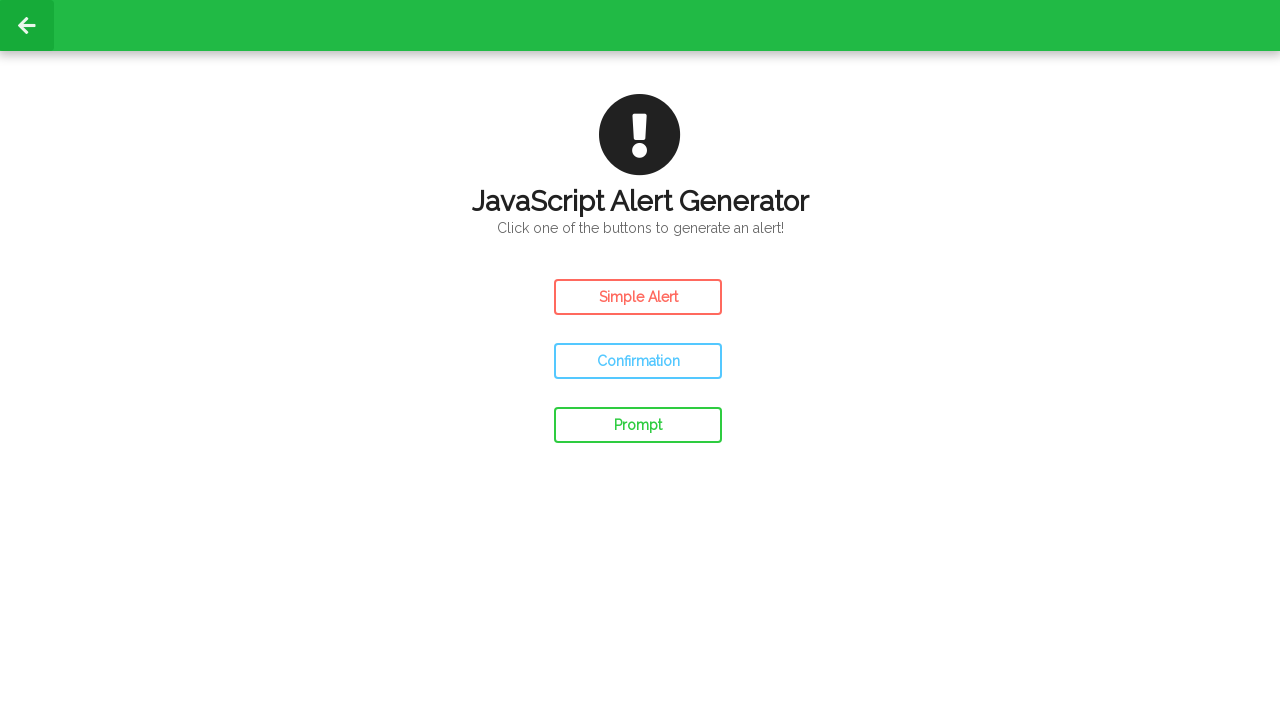

Set up dialog handler to accept confirm alerts
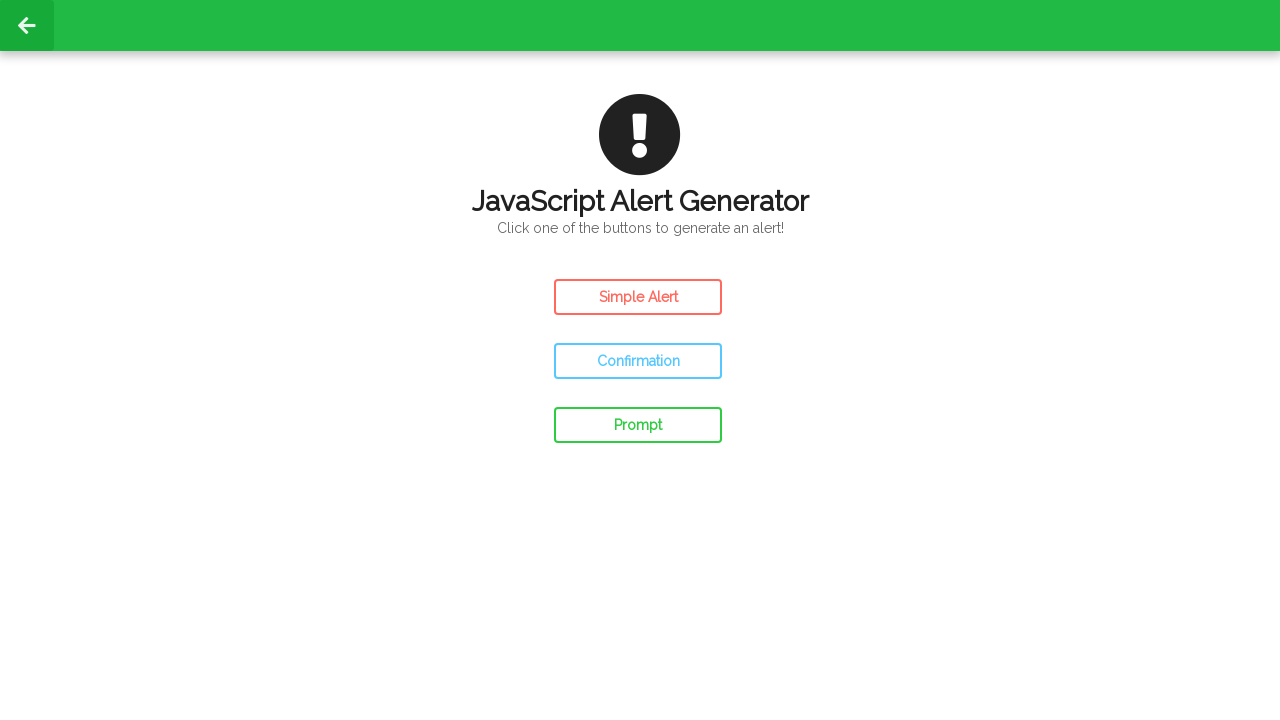

Clicked confirm button to trigger JavaScript confirm alert at (638, 361) on #confirm
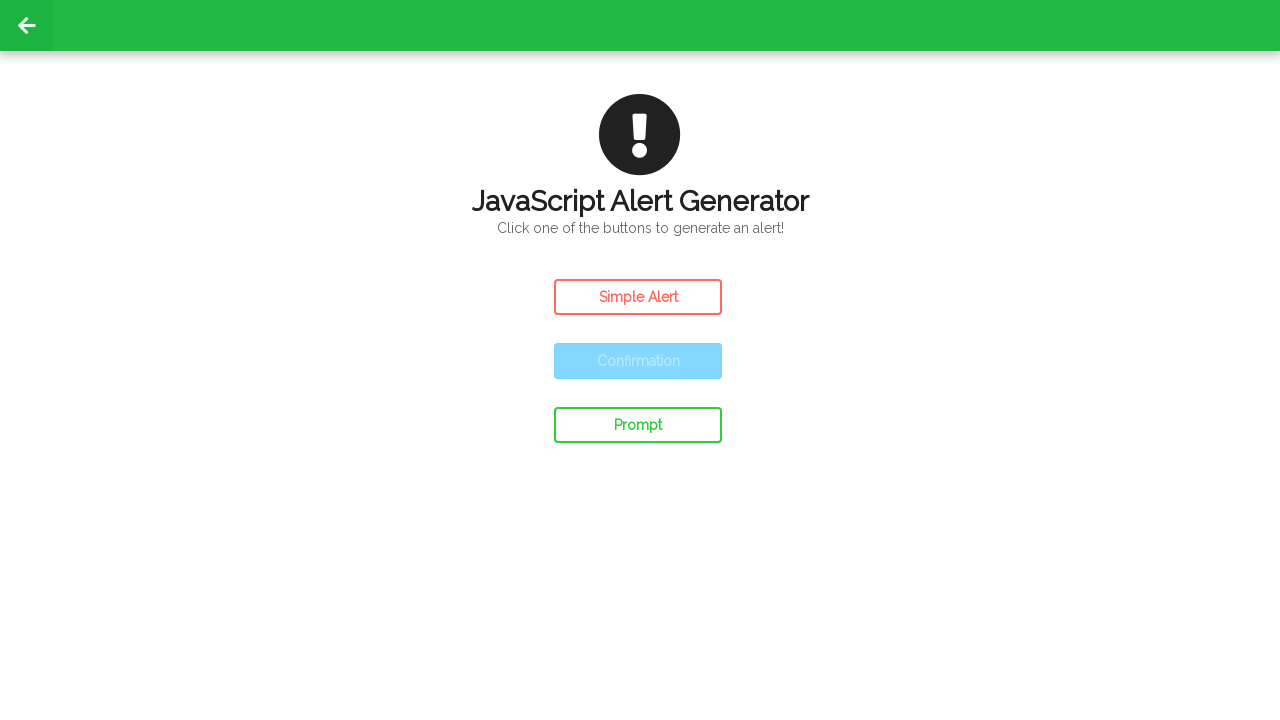

Waited for dialog interaction to complete
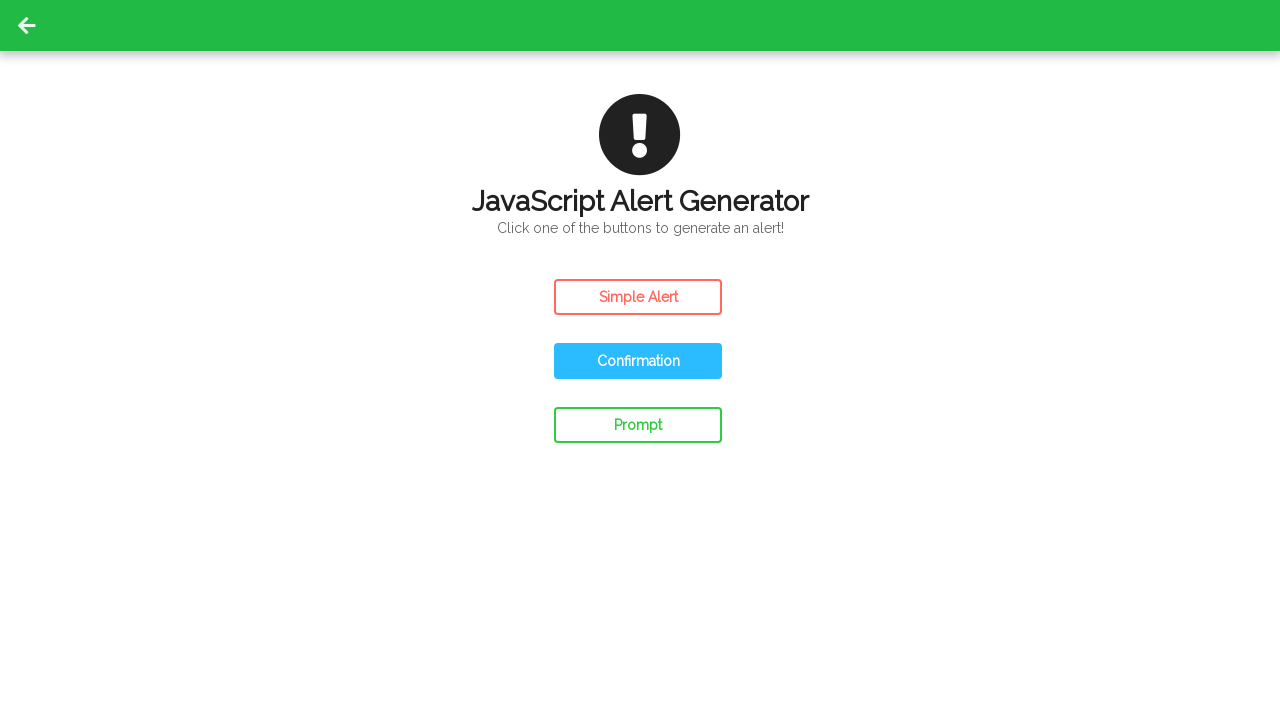

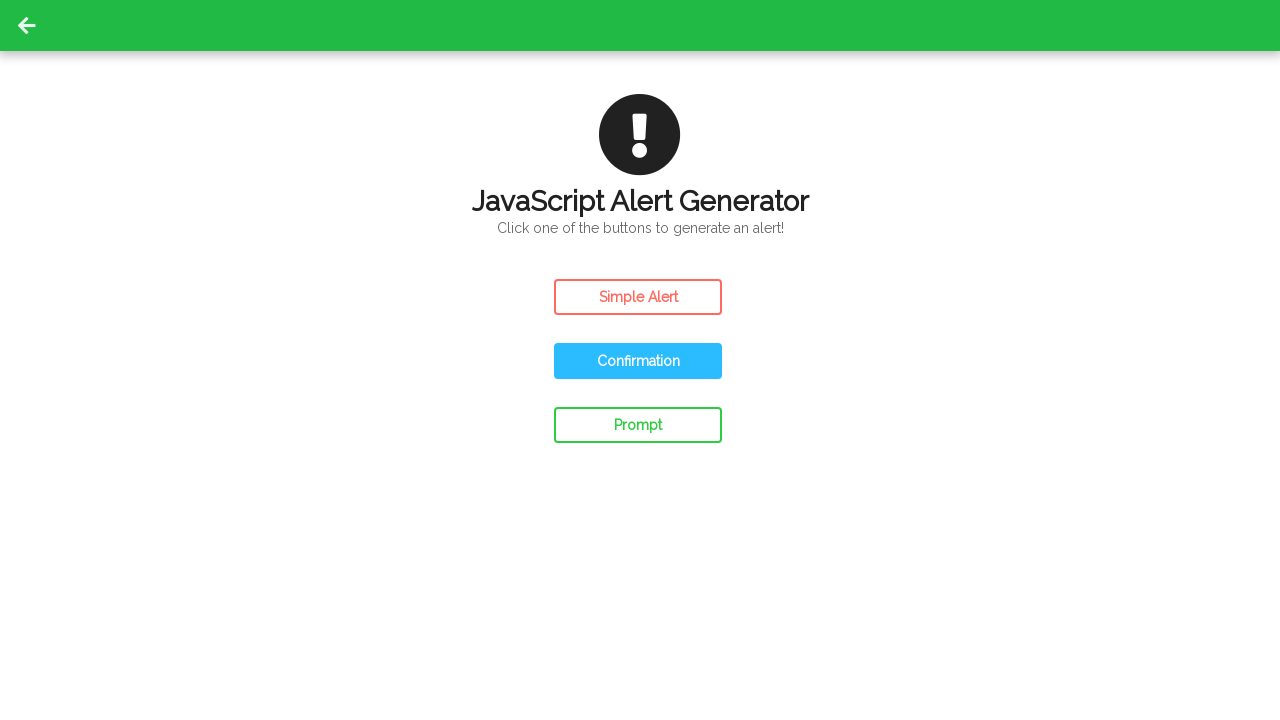